Navigates to a Calendly scheduling page and interacts with available time slot buttons to verify scheduling functionality works correctly.

Starting URL: https://calendly.com/d/cpg8-rvf-4hq/jsm-virtual-lease-signing?month=2025-1

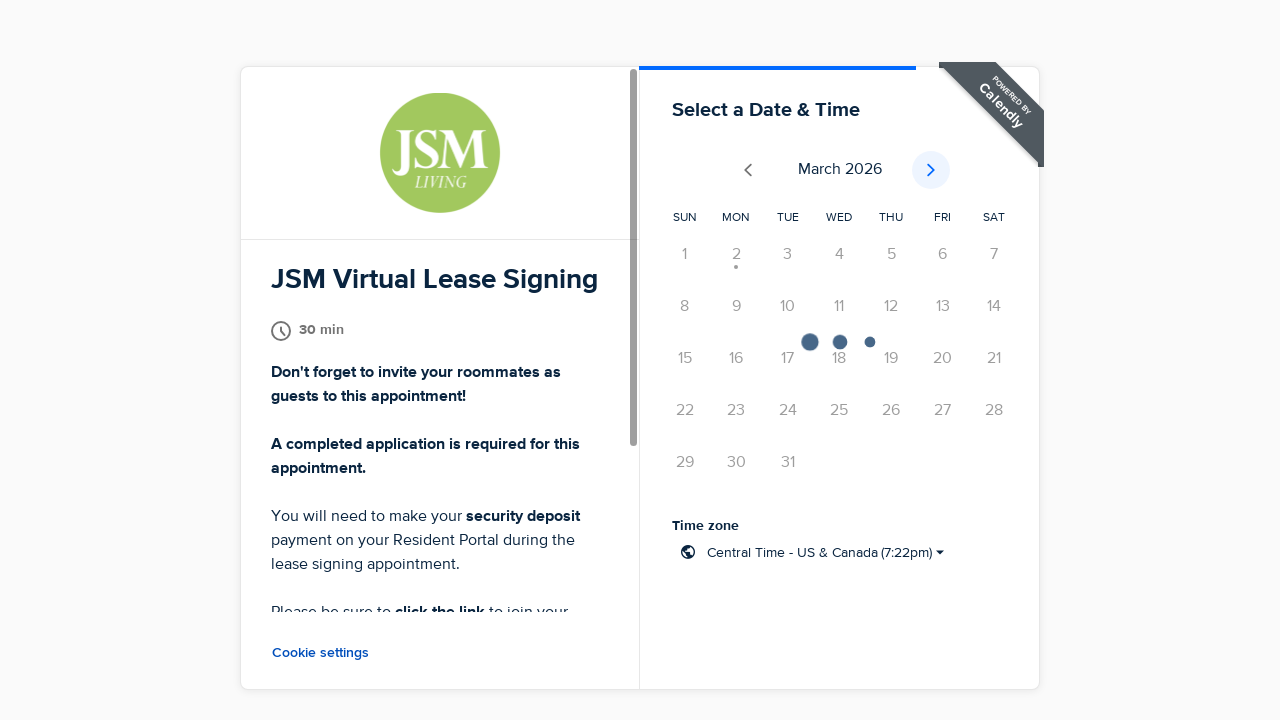

Waited for page to reach domcontentloaded state
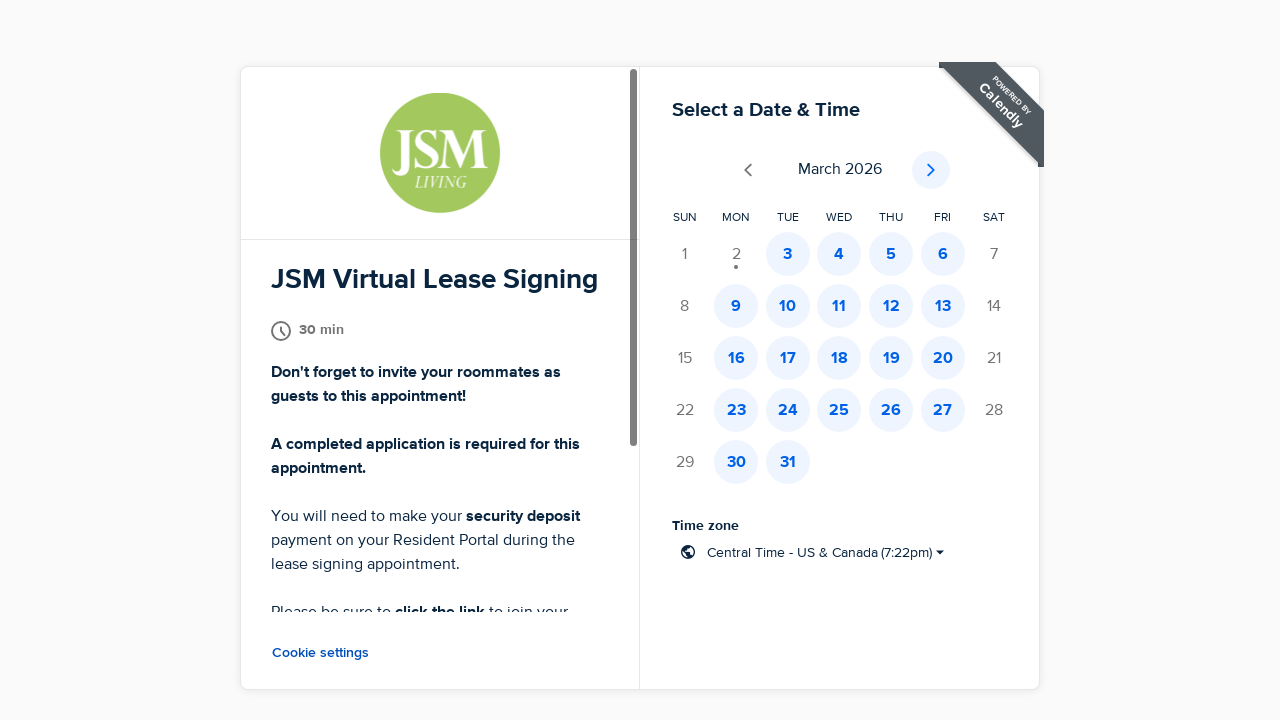

No 'No times in' message found - available time slots may be present
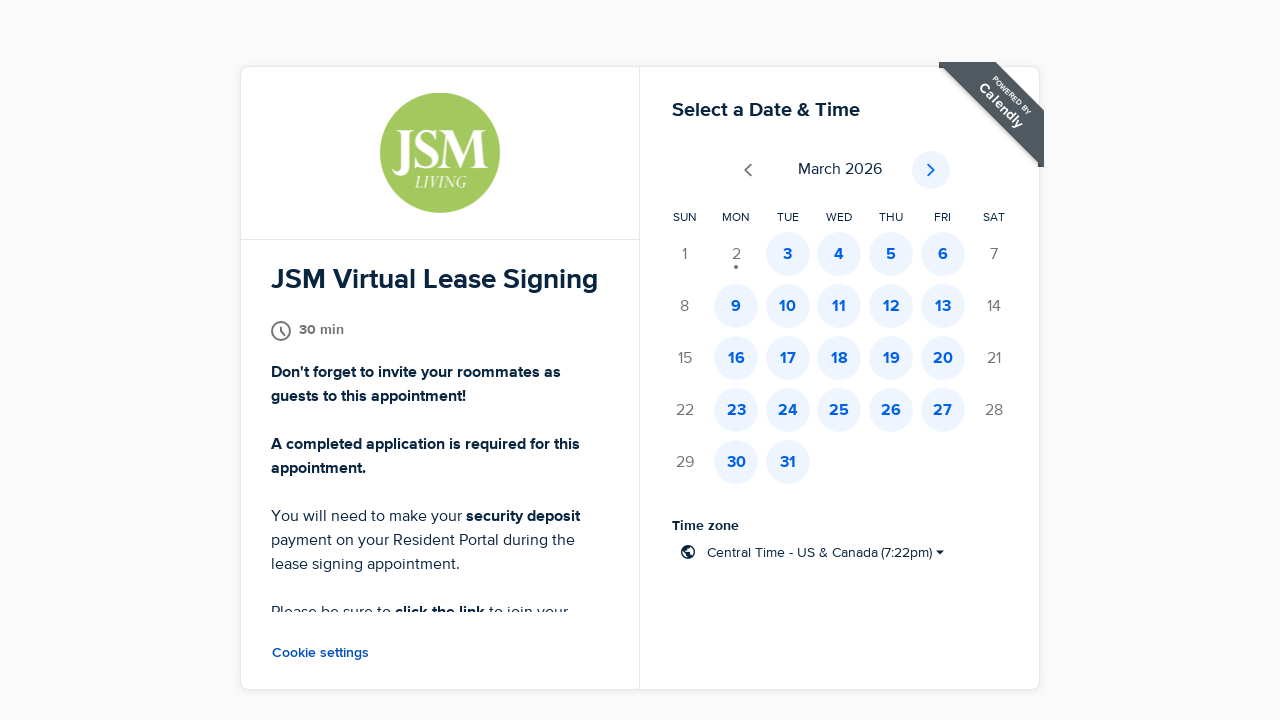

Located buttons with 'Times available' aria-label
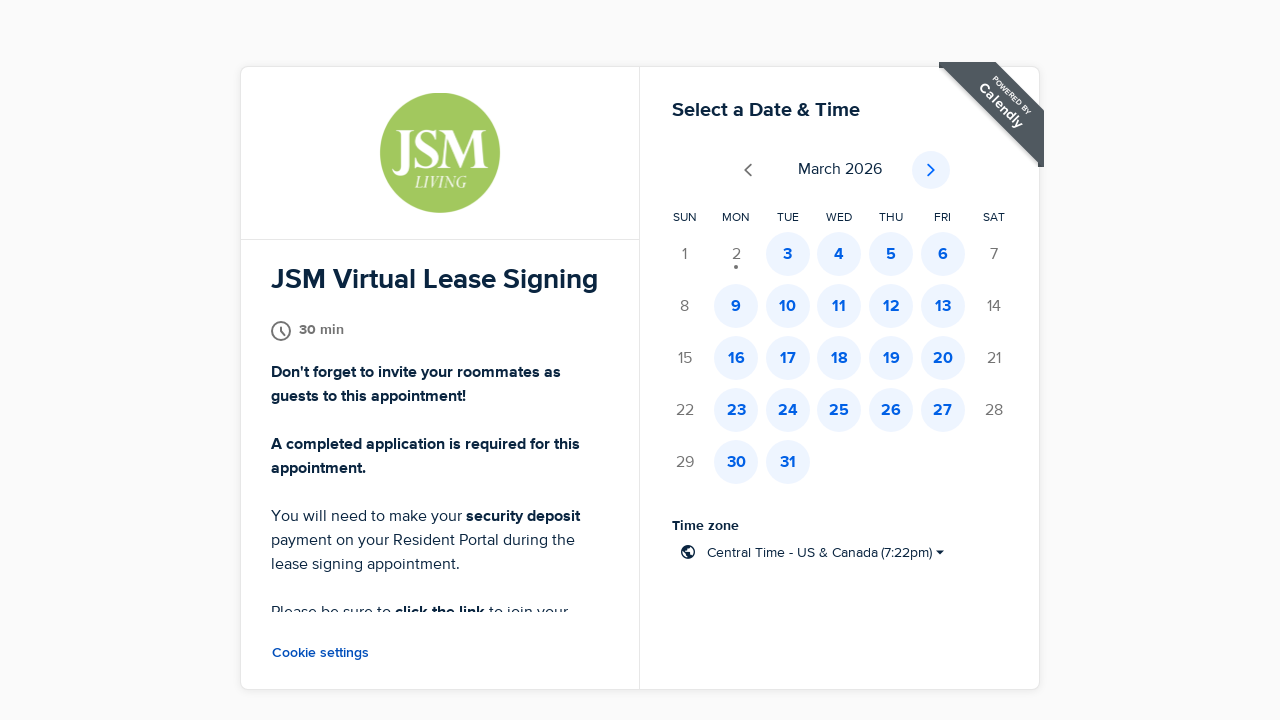

Found 21 available date buttons
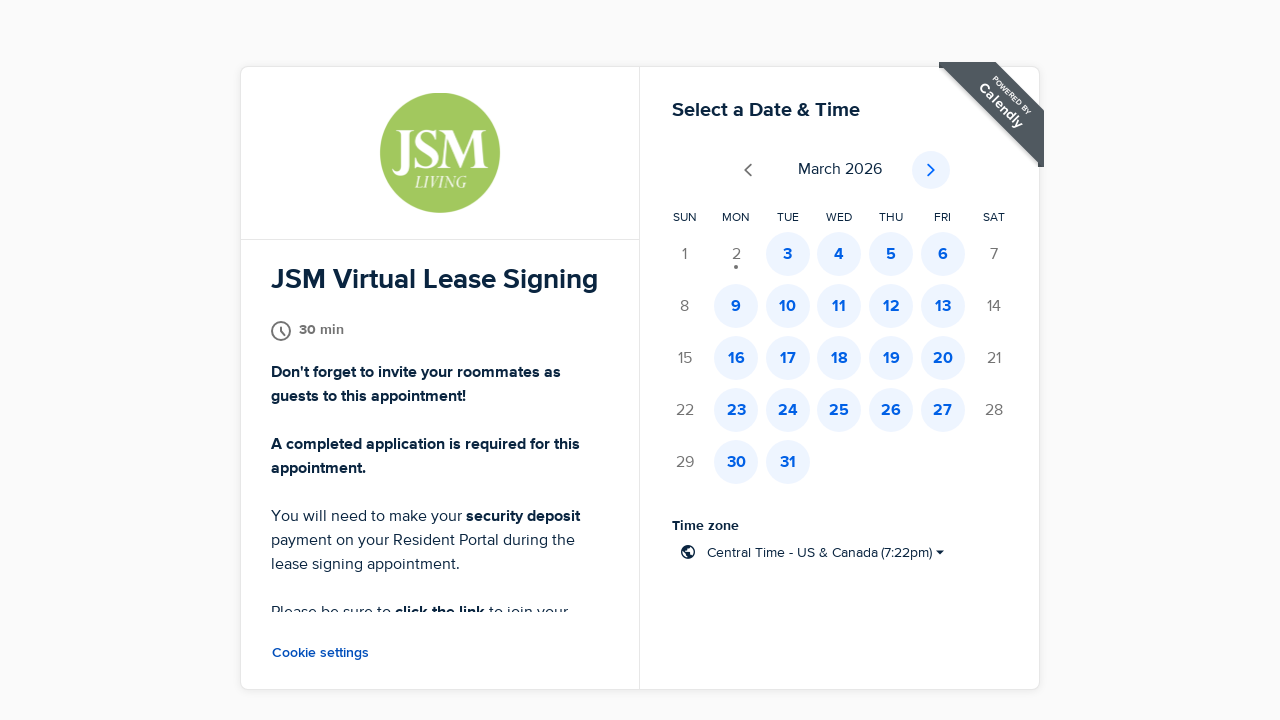

Clicked the first available date button at (788, 254) on button[aria-label$="Times available"] >> nth=0
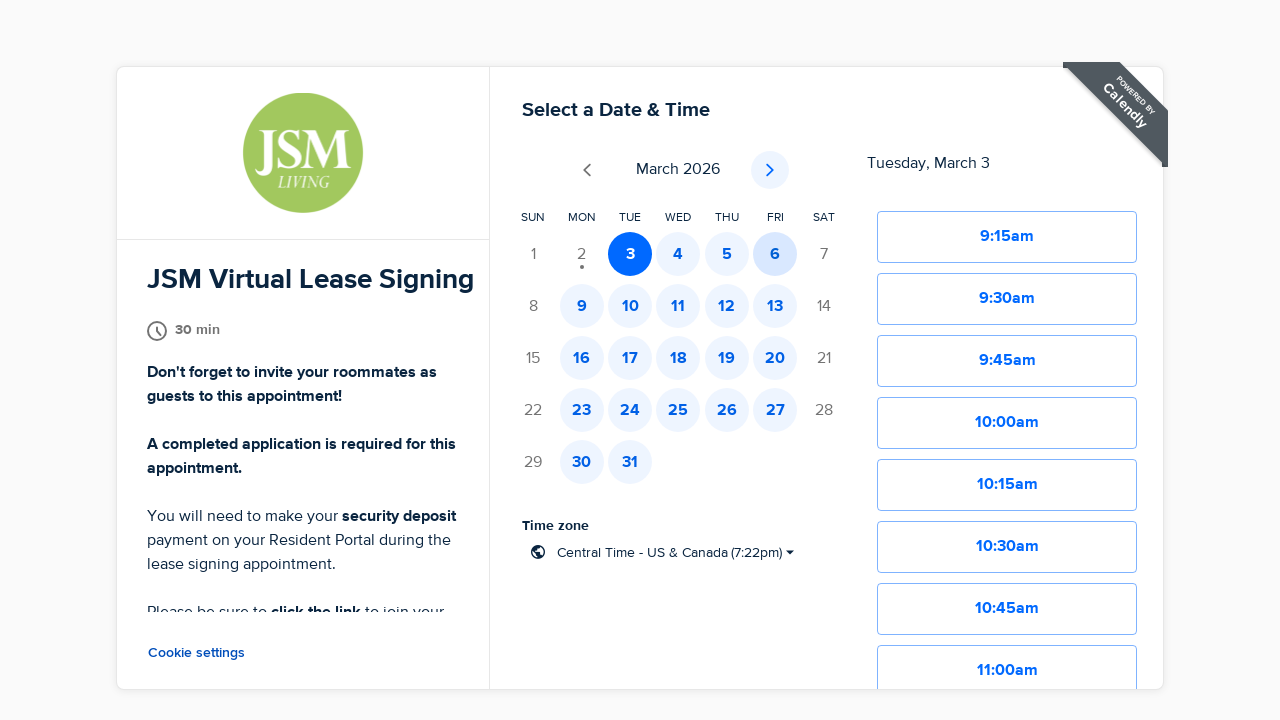

Time slot buttons appeared after clicking date
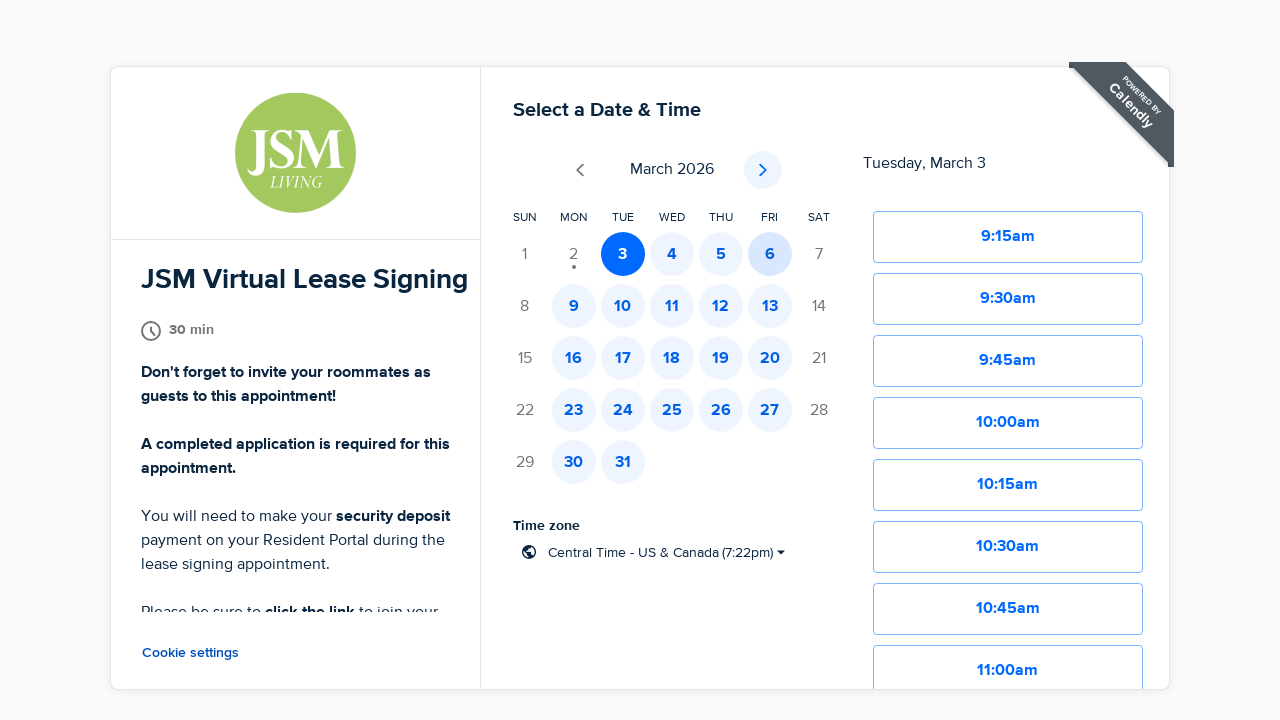

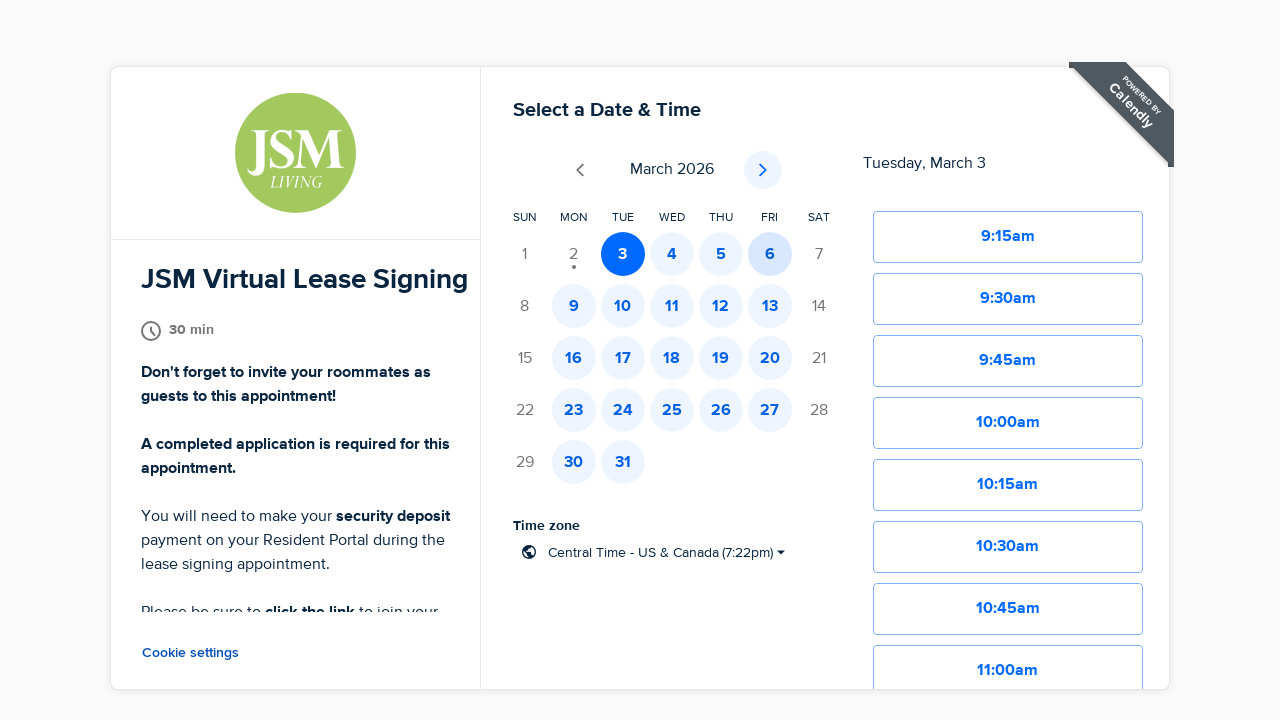